Tests a practice registration form by filling in personal details including first name, last name, email, phone number, date of birth, subjects, and selecting checkboxes for hobbies.

Starting URL: https://demoqa.com/automation-practice-form

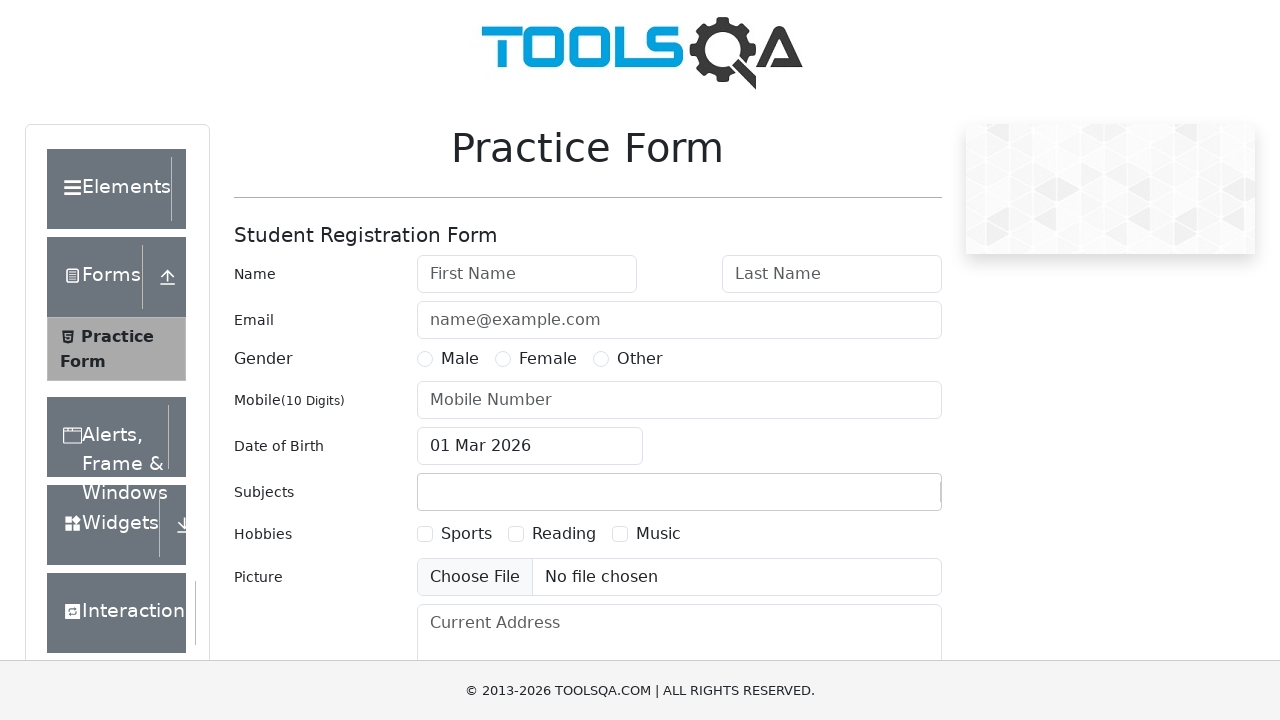

Filled first name field with 'ABC' on #firstName
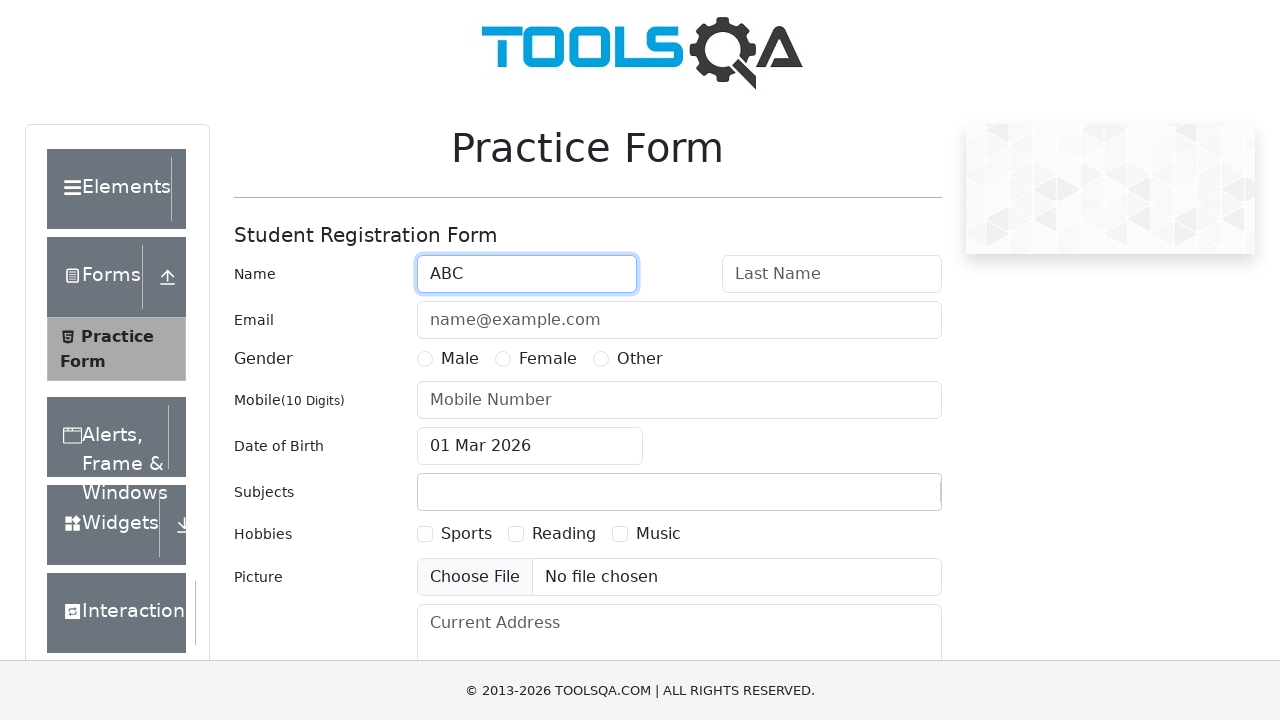

Filled last name field with 'ABC' on #lastName
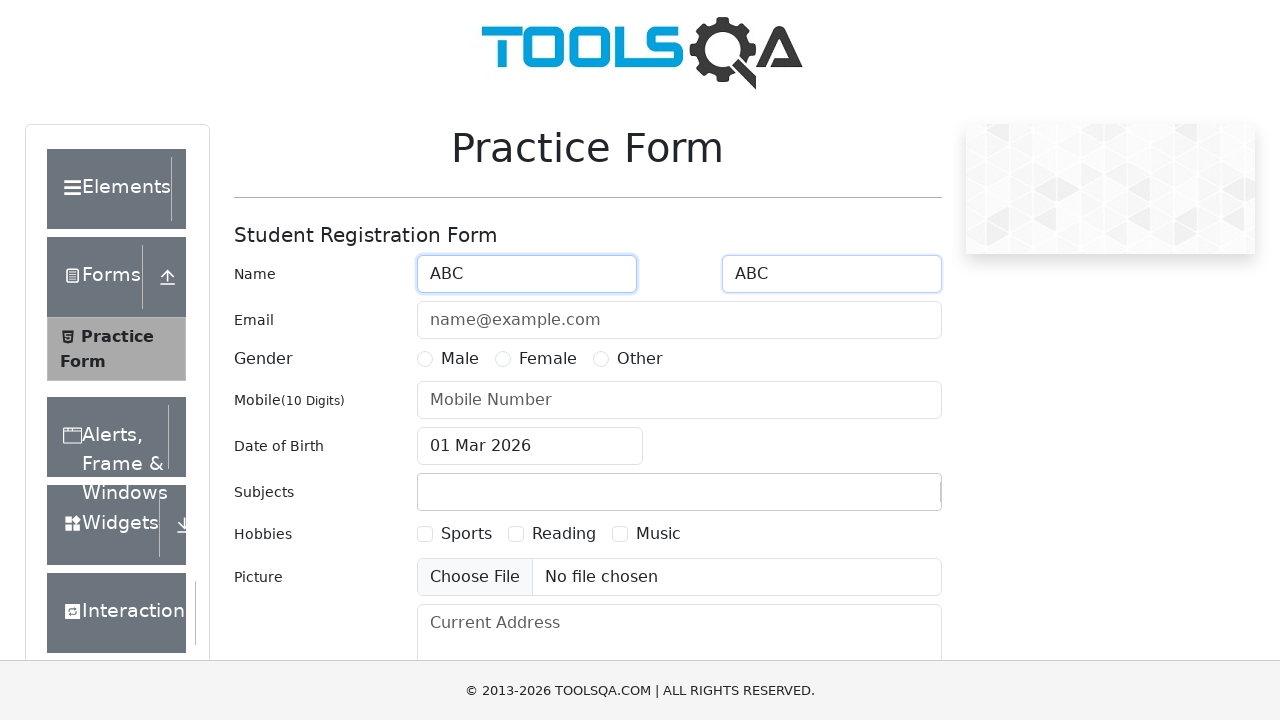

Filled email field with 'kk@gmail.com' on #userEmail
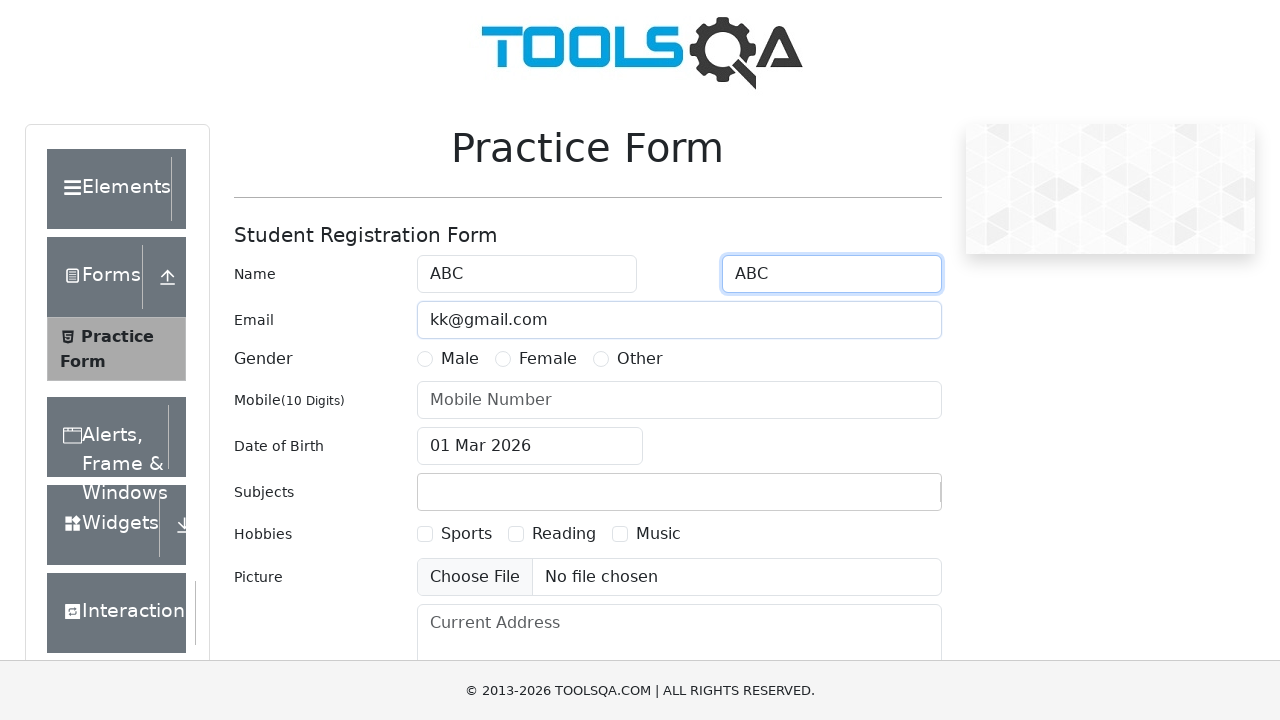

Filled phone number field with '8901234567' on #userNumber
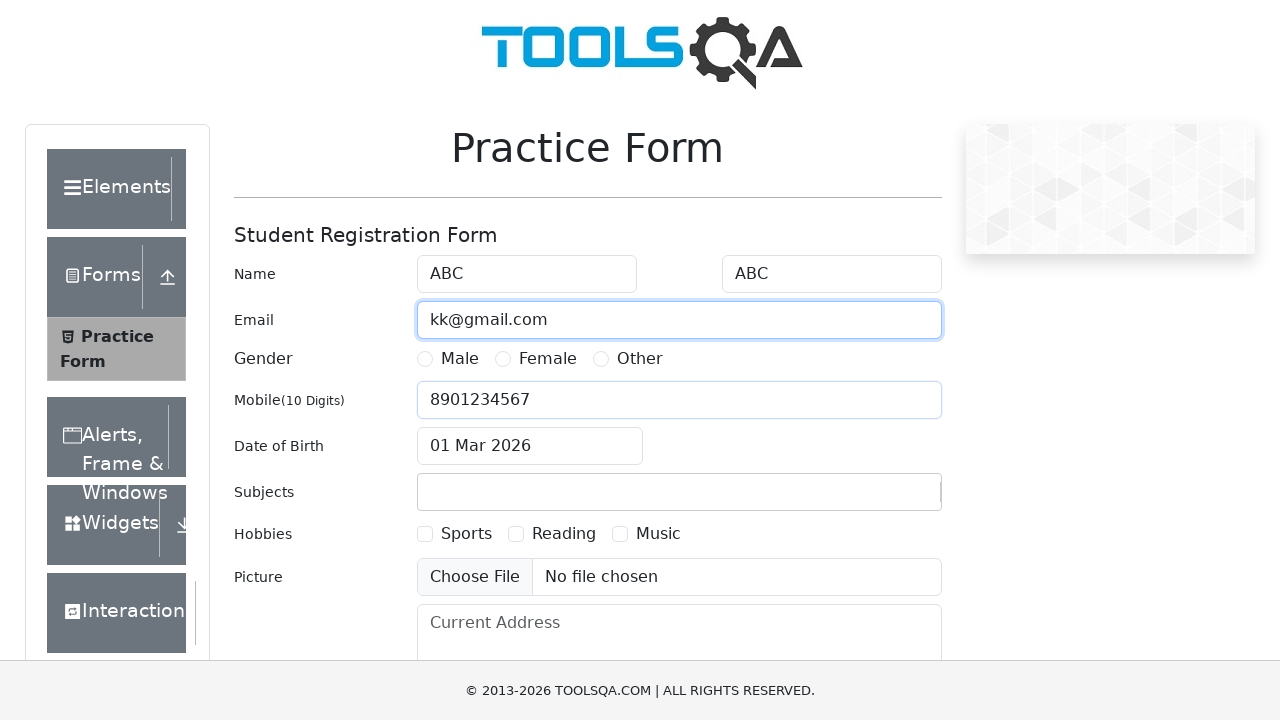

Clicked date of birth input field at (530, 446) on #dateOfBirthInput
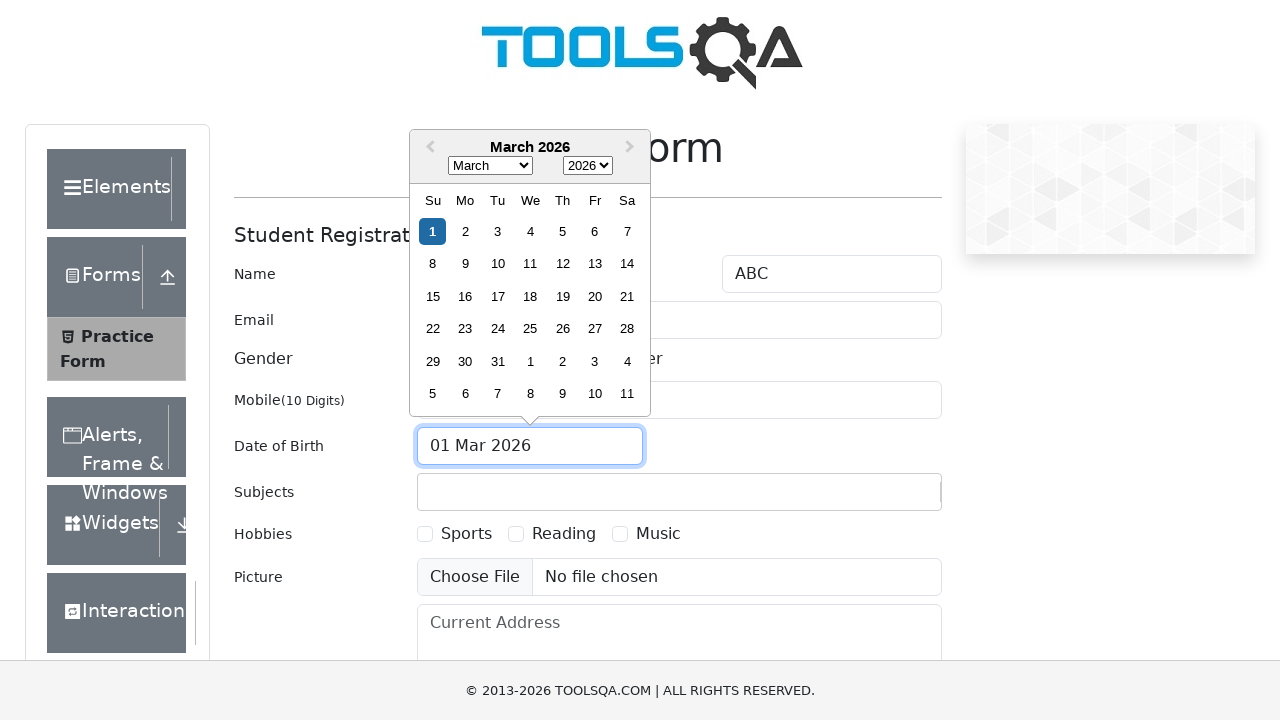

Selected all text in date of birth field
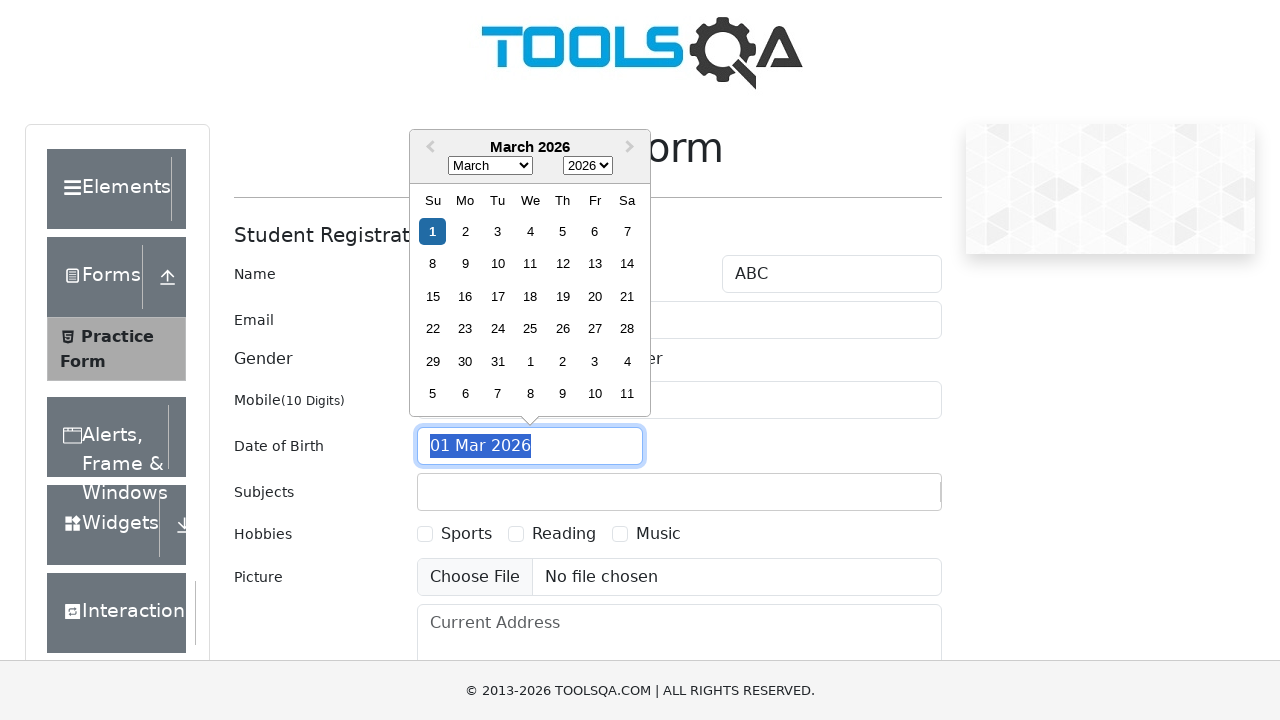

Typed date of birth '17 May 1991'
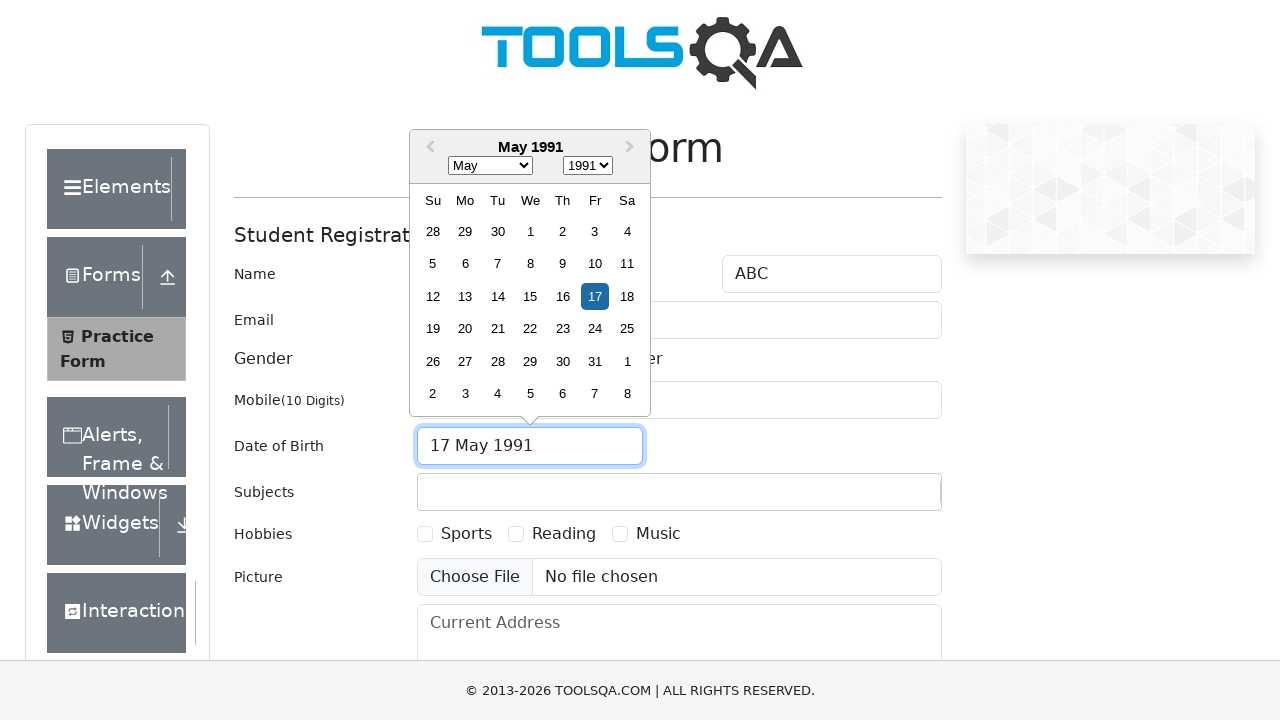

Pressed Escape to close date picker
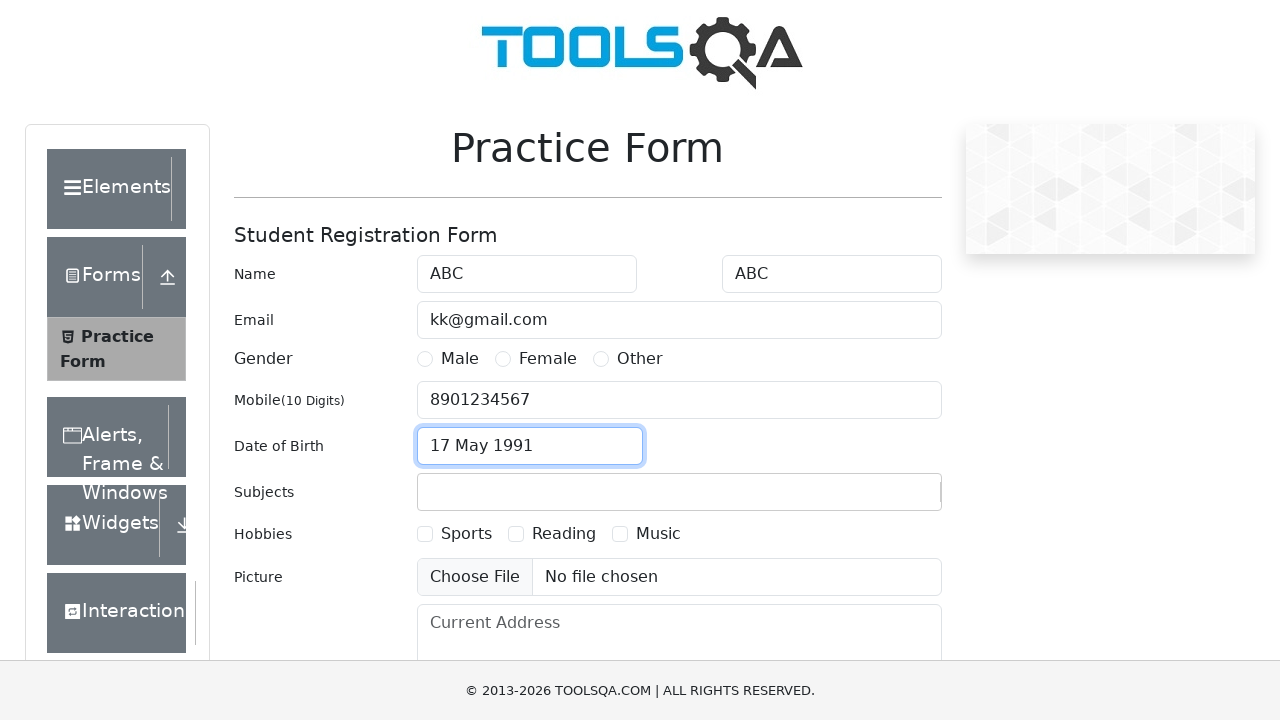

Filled subjects field with 'Jenkins' on #subjectsInput
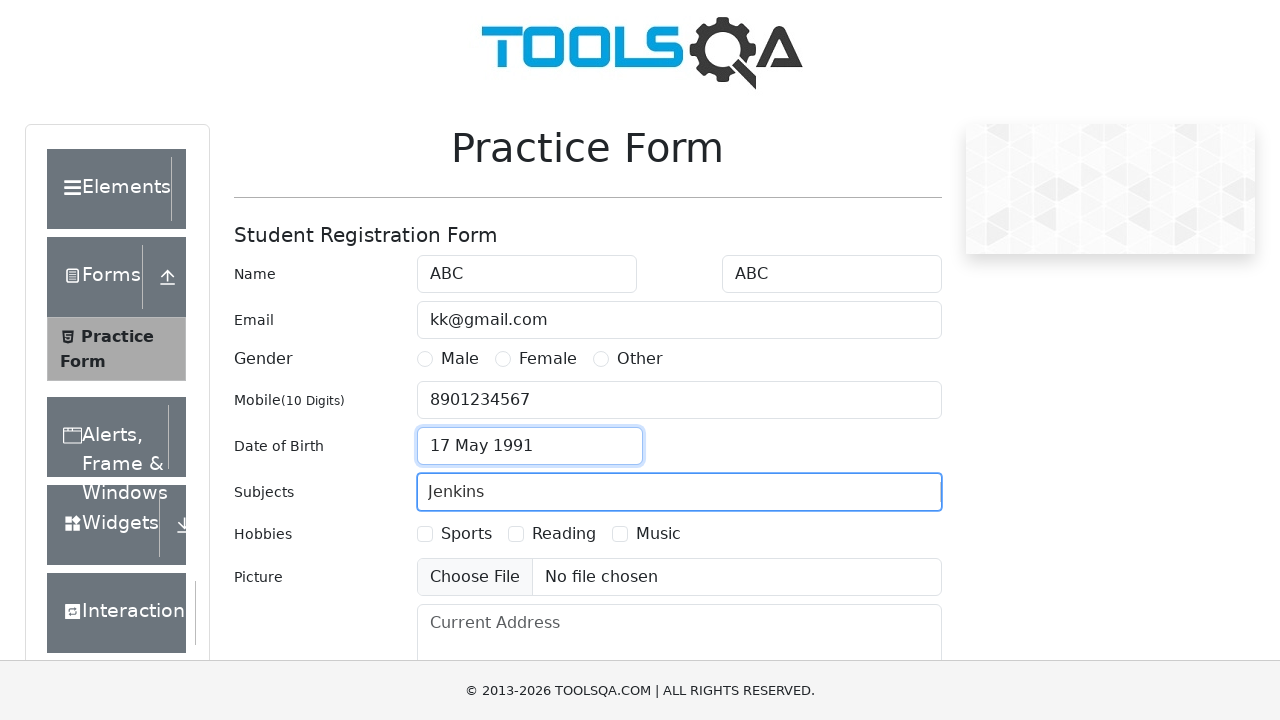

Pressed Enter to confirm subject selection
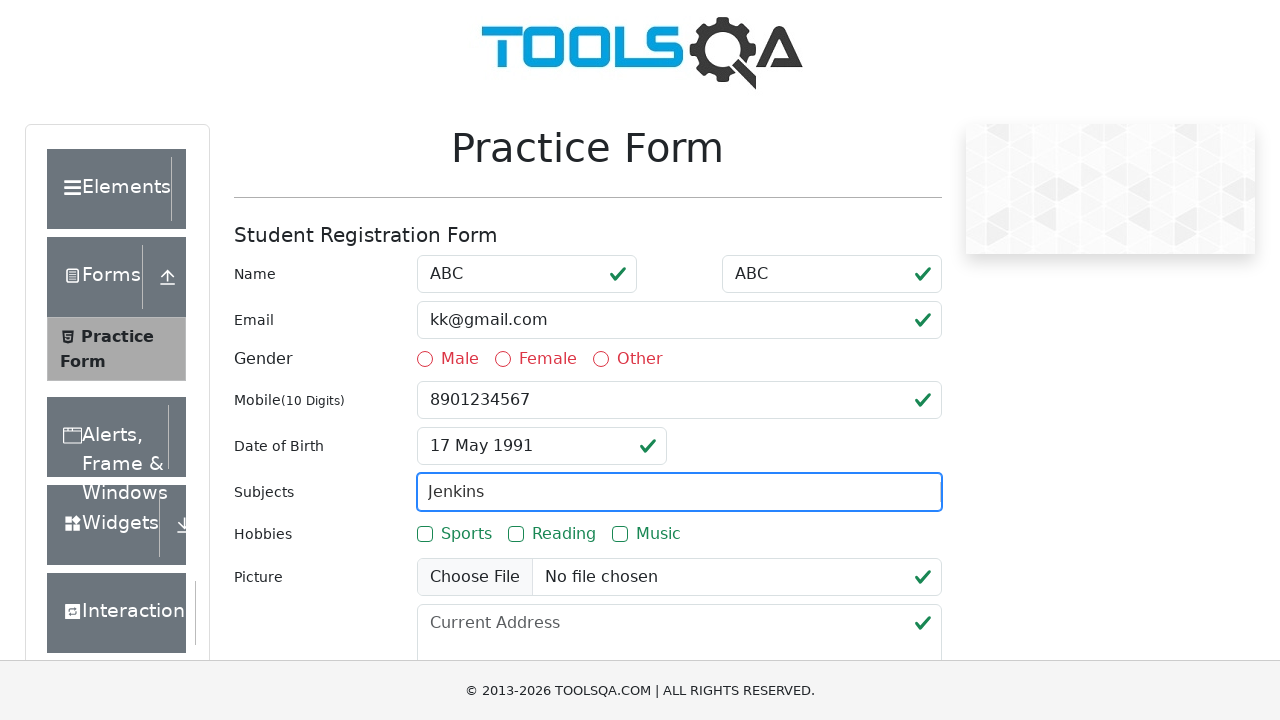

Selected second hobby checkbox at (564, 534) on label[for='hobbies-checkbox-2']
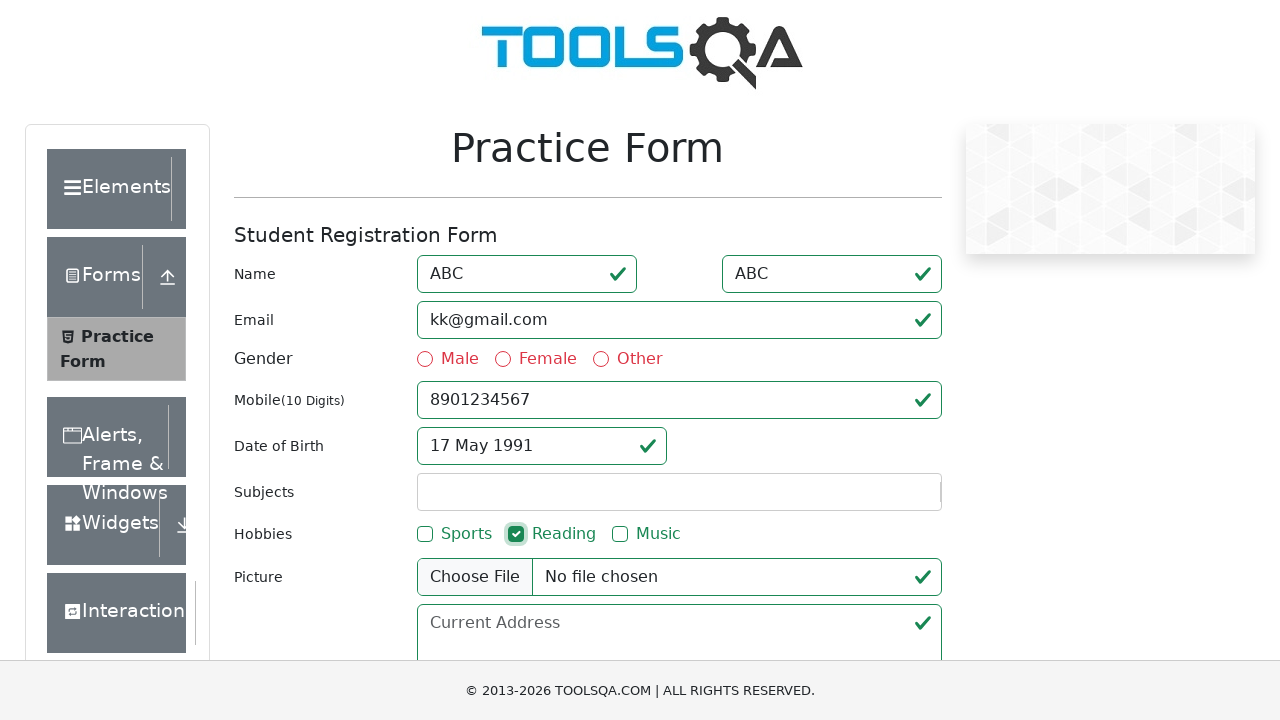

Selected third hobby checkbox at (658, 534) on label[for='hobbies-checkbox-3']
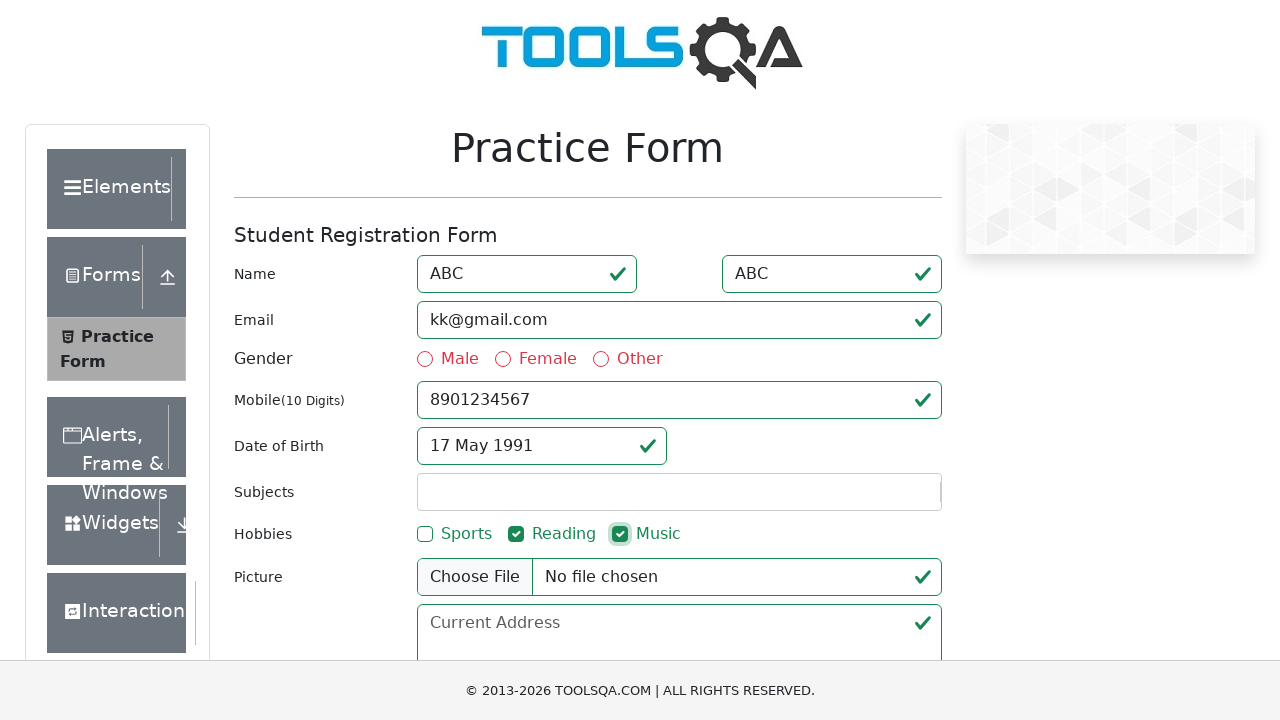

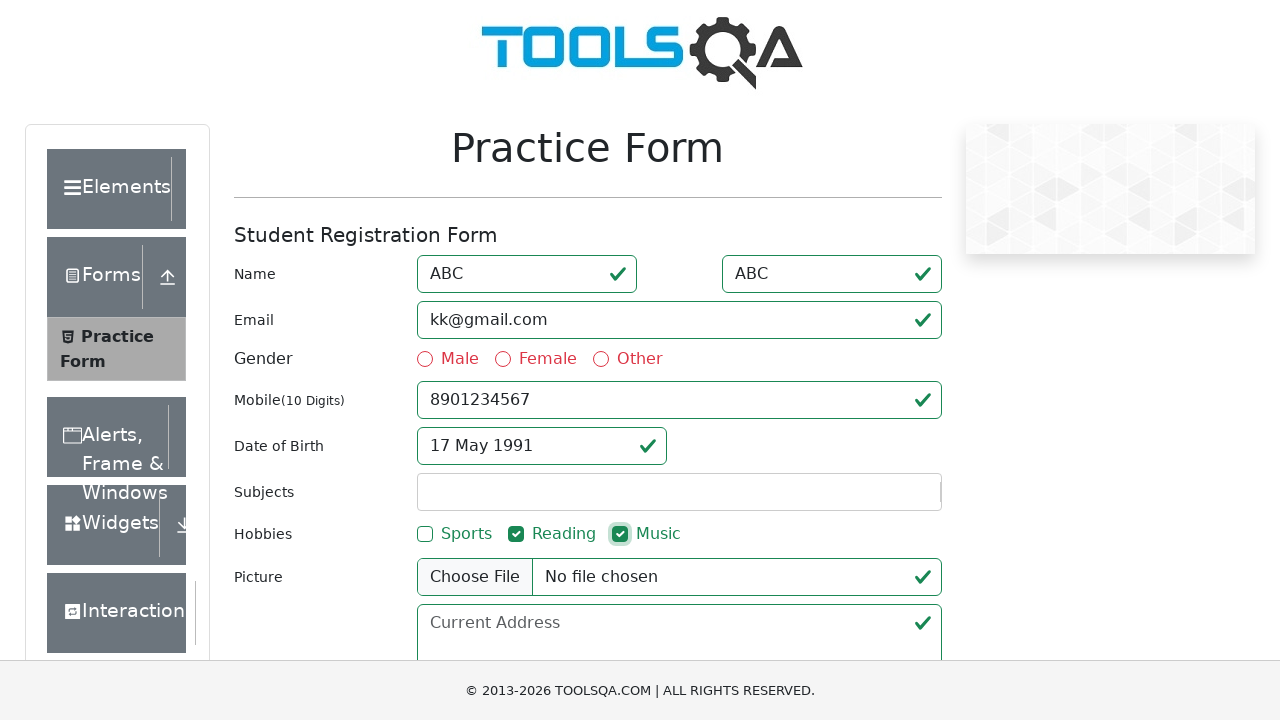